Tests sign up functionality by clicking sign up link, filling username and password fields, and submitting the form

Starting URL: https://www.demoblaze.com/index.html

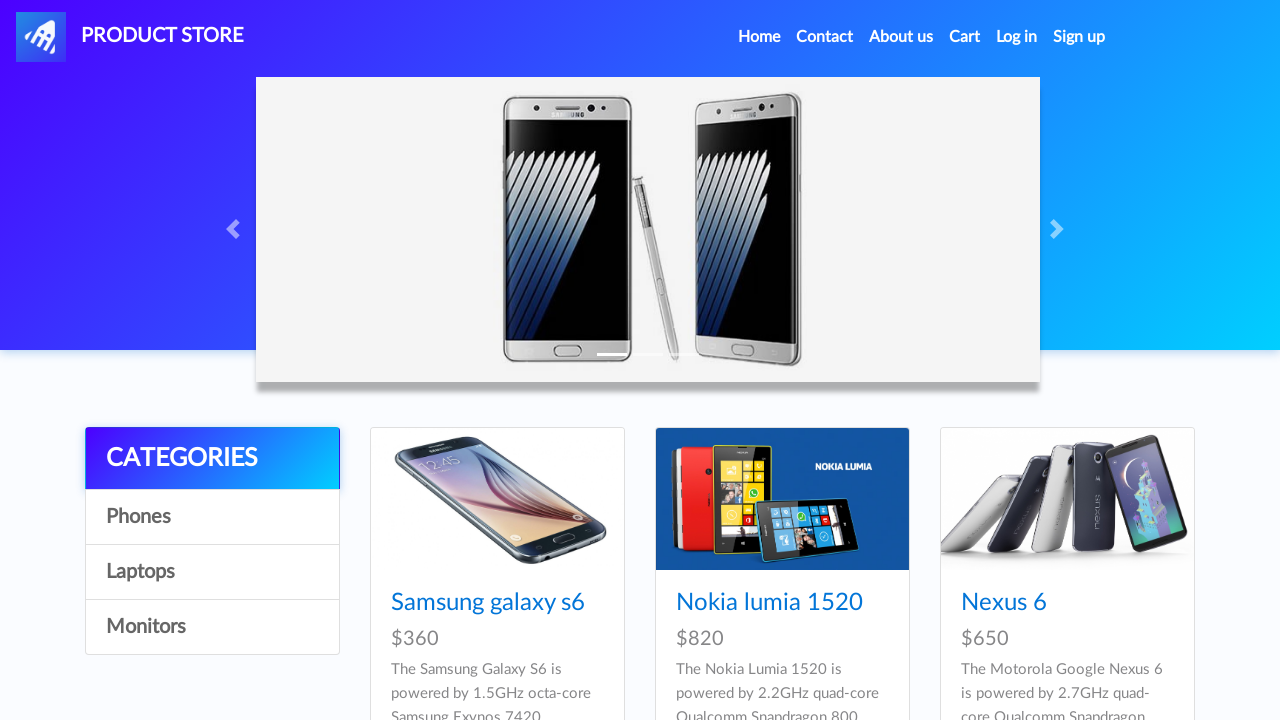

Clicked sign up link at (1079, 37) on a#signin2
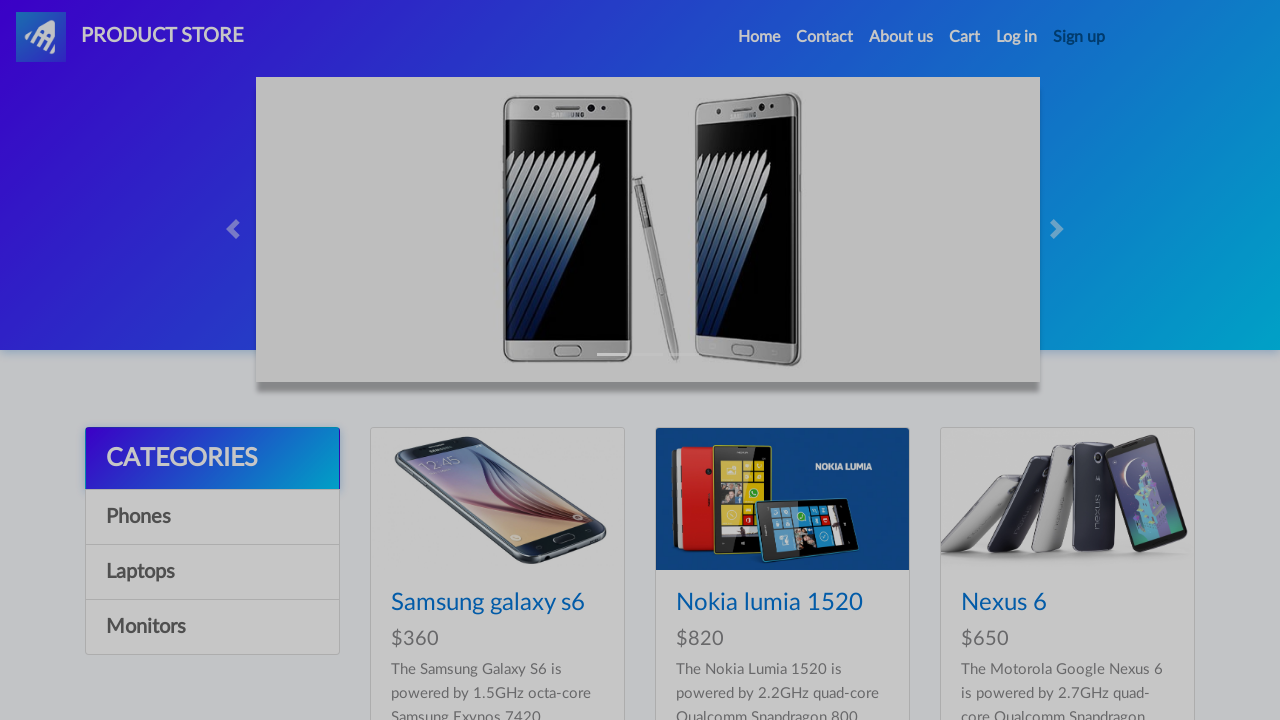

Sign up modal appeared
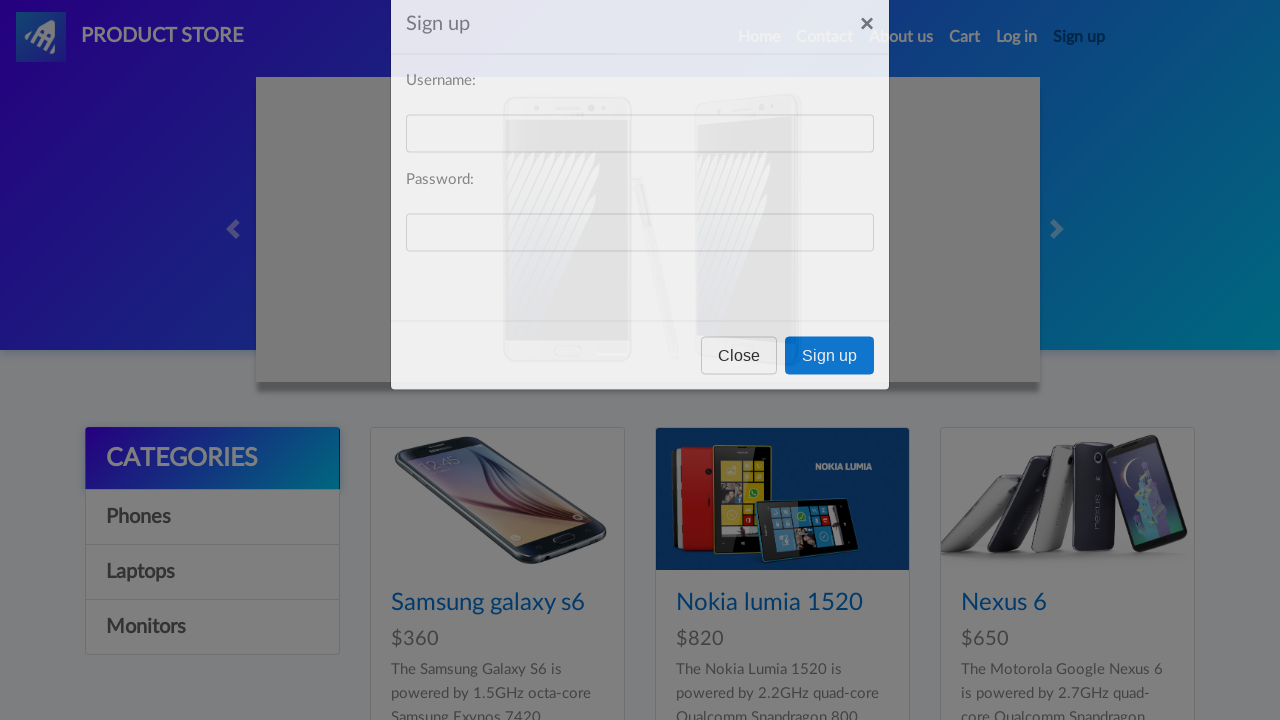

Filled username field with 'TestUser456' on #sign-username
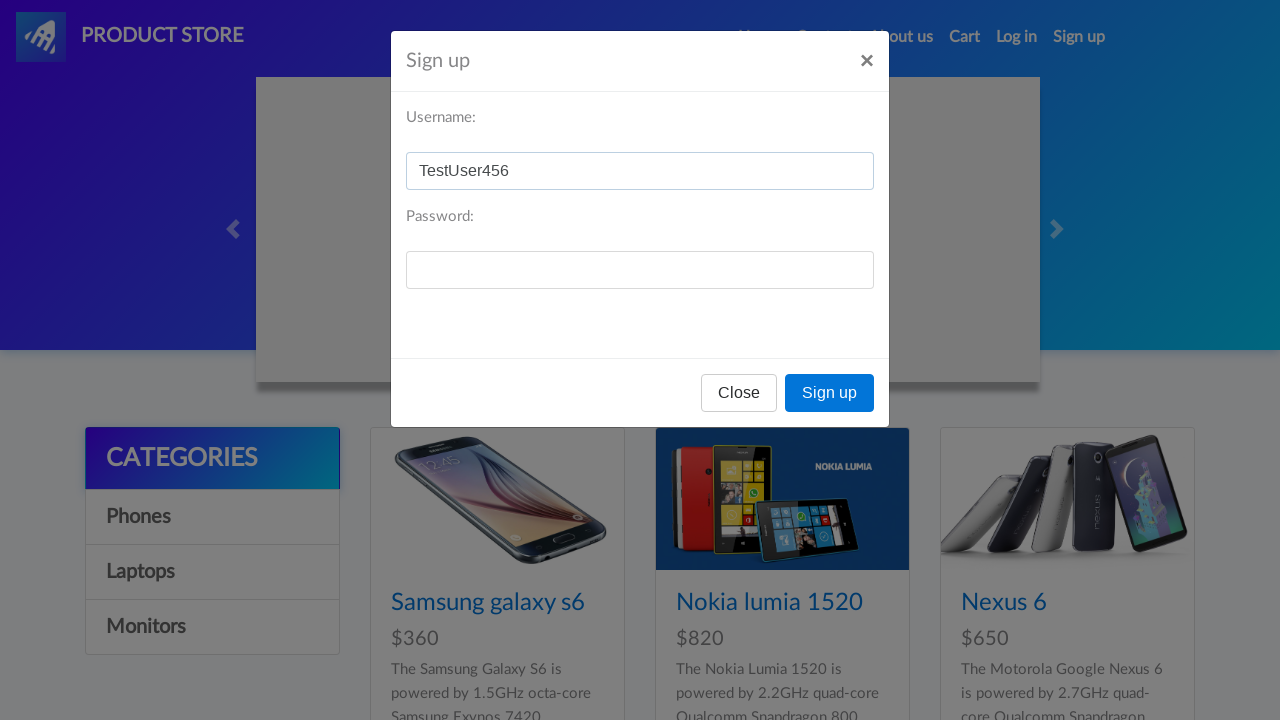

Filled password field with 'TestPass456' on #sign-password
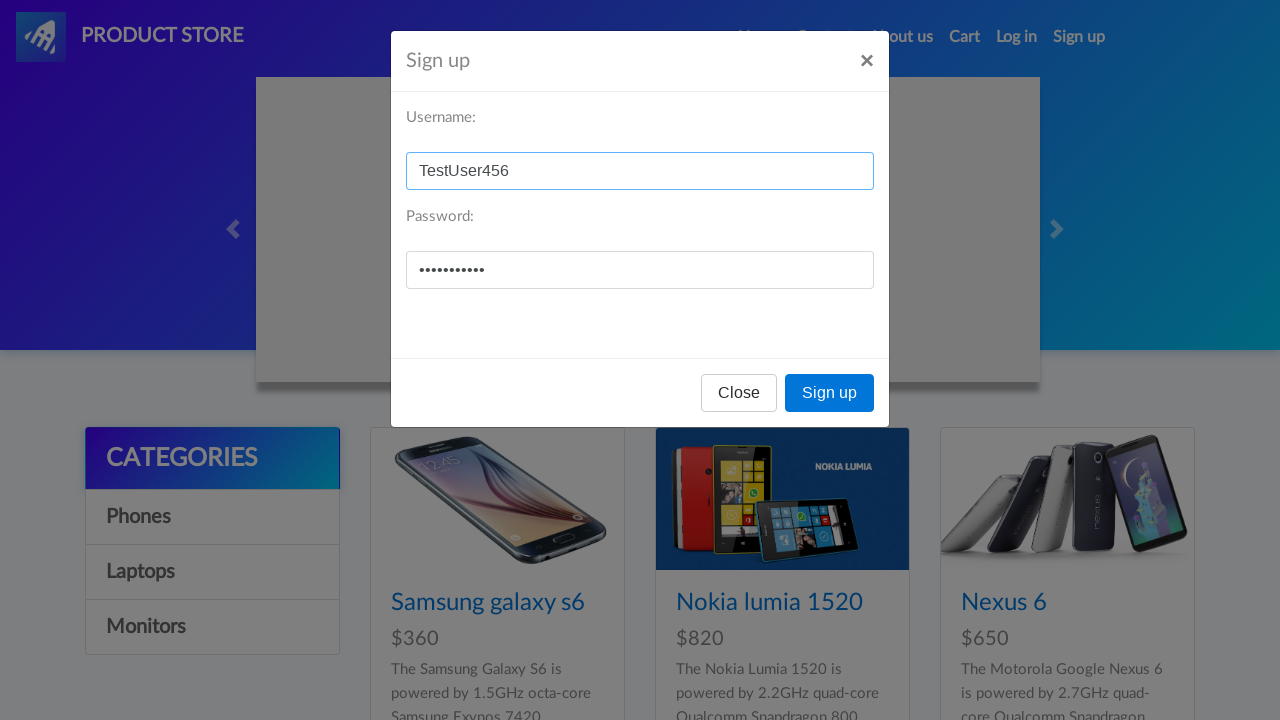

Clicked sign up button to submit form at (830, 393) on button[onclick='register()']
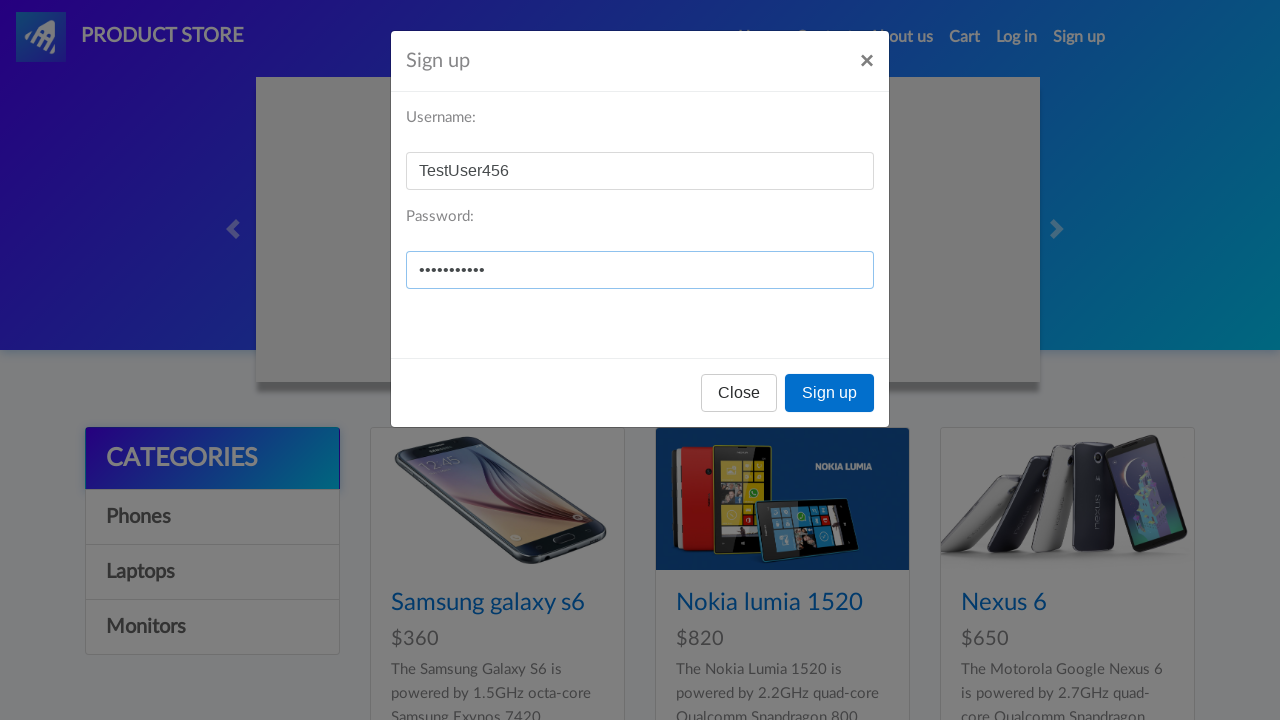

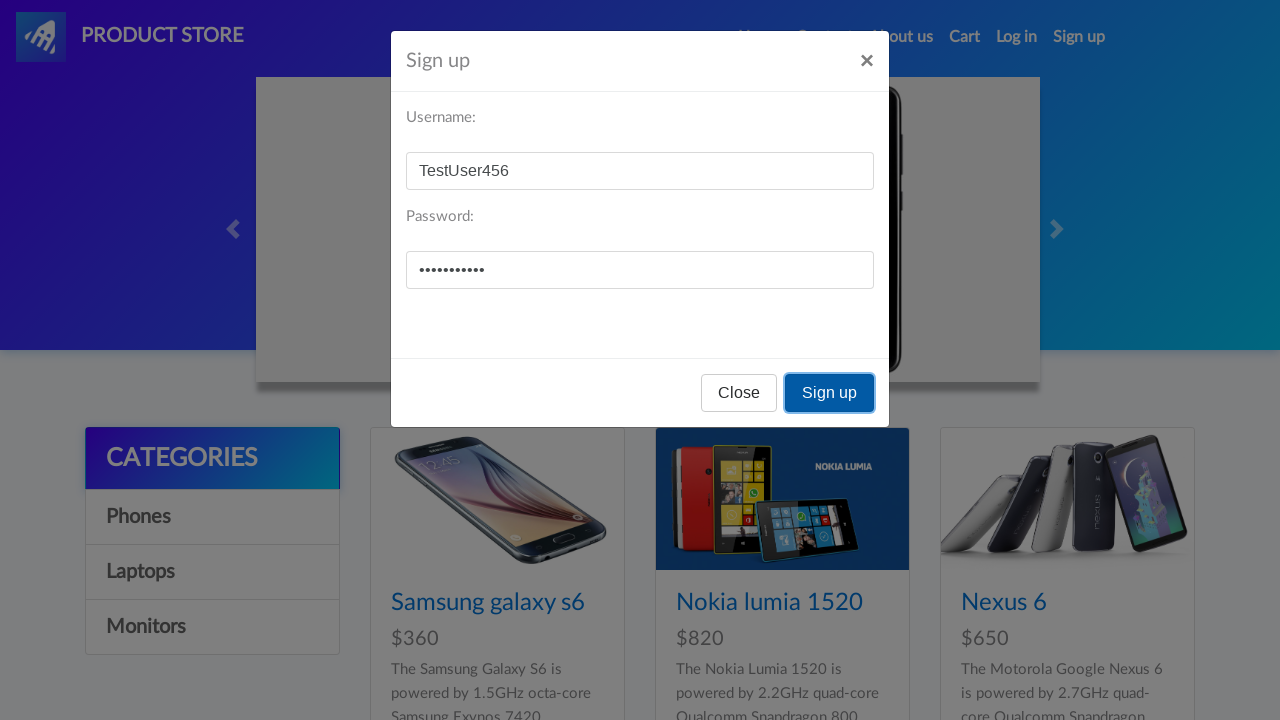